Tests checkbox functionality by clicking three different checkboxes using various selectors

Starting URL: https://formy-project.herokuapp.com/checkbox

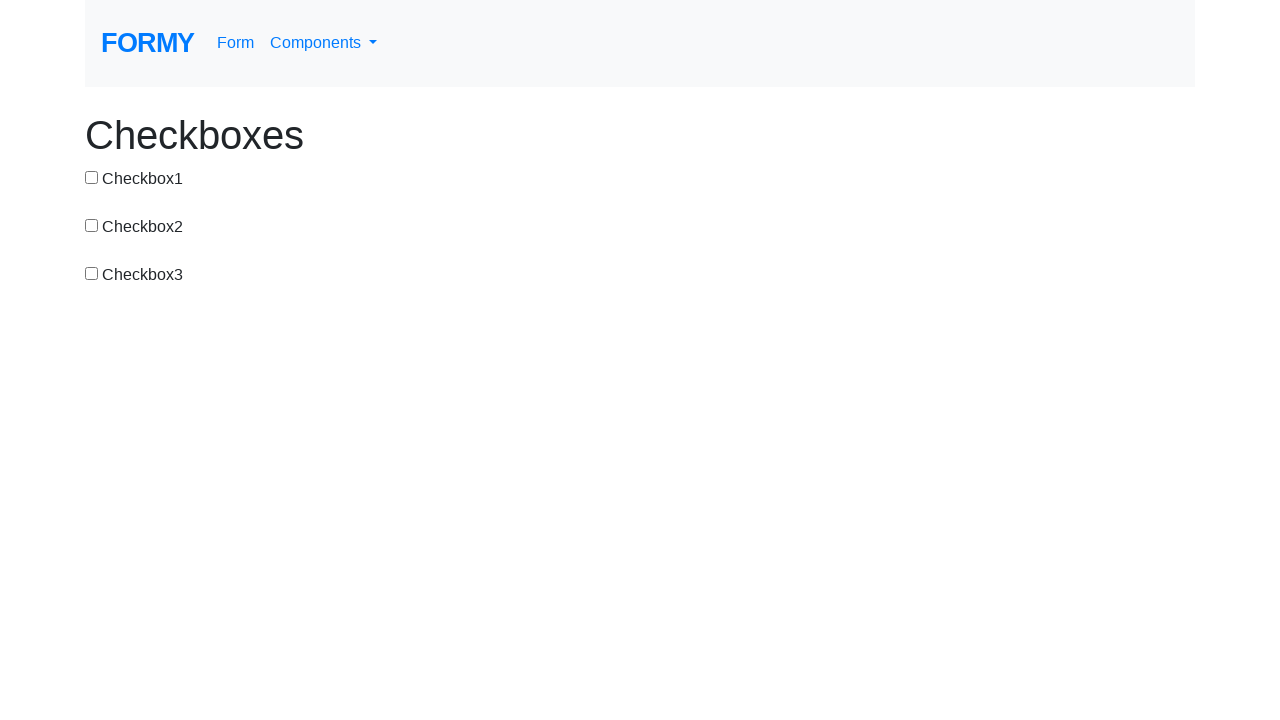

Clicked first checkbox using ID selector at (92, 177) on #checkbox-1
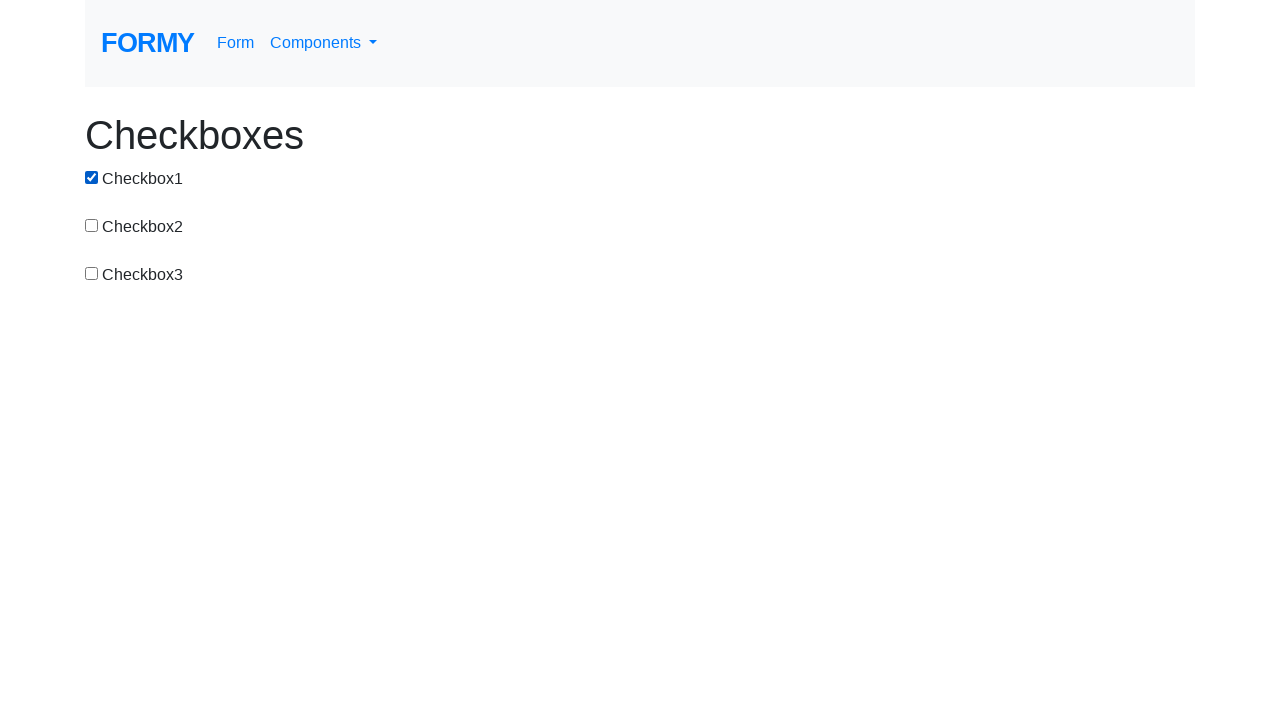

Clicked second checkbox using value attribute selector at (92, 225) on input[value='checkbox-2']
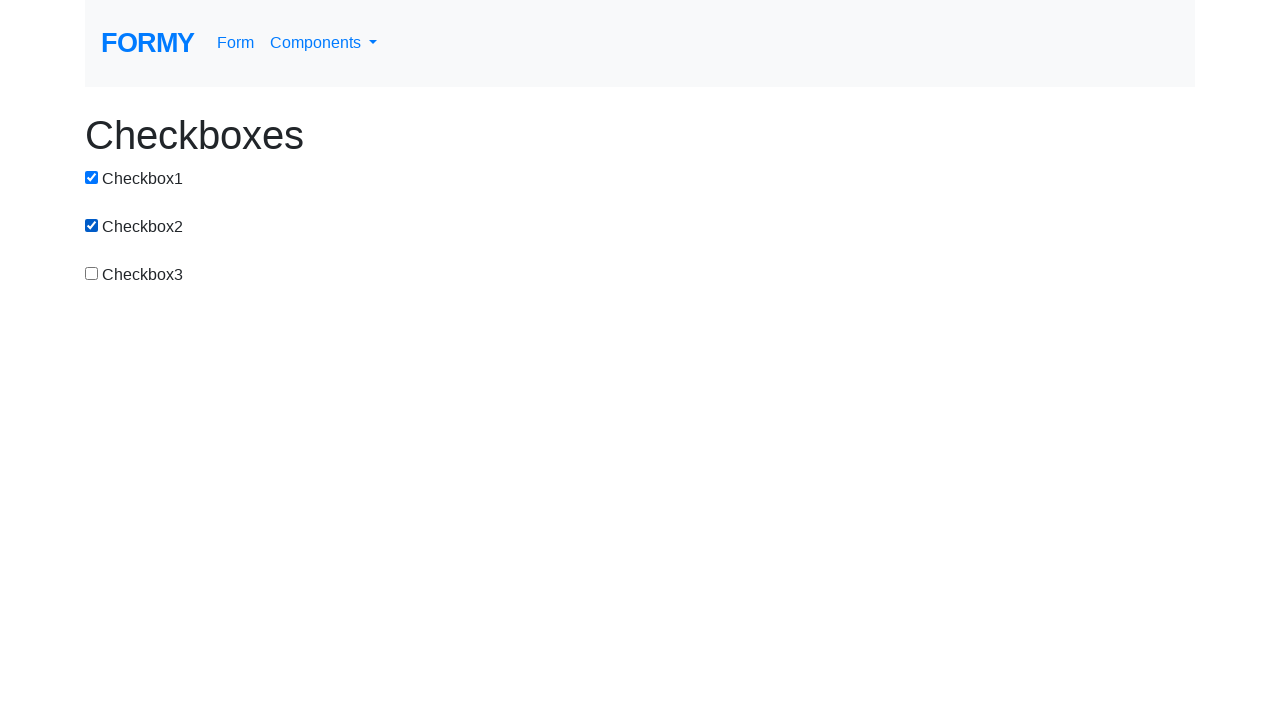

Clicked third checkbox using XPath selector at (92, 273) on xpath=//*[@id='checkbox-3']
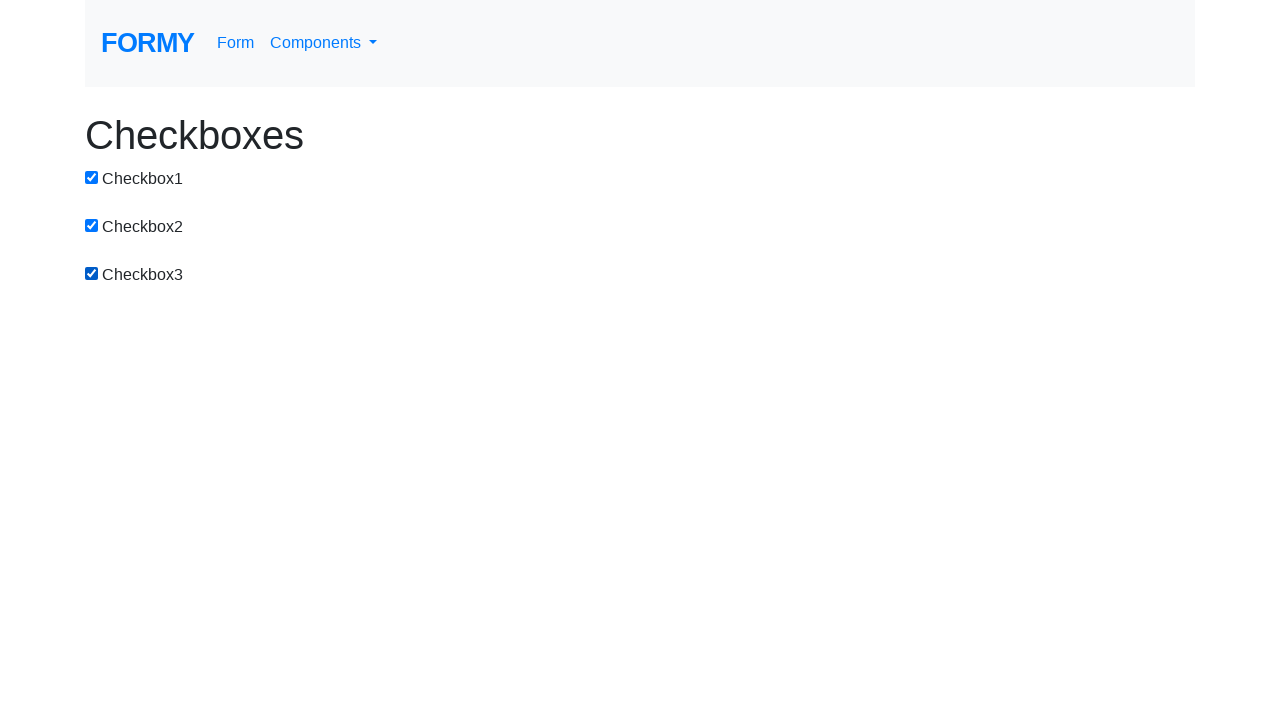

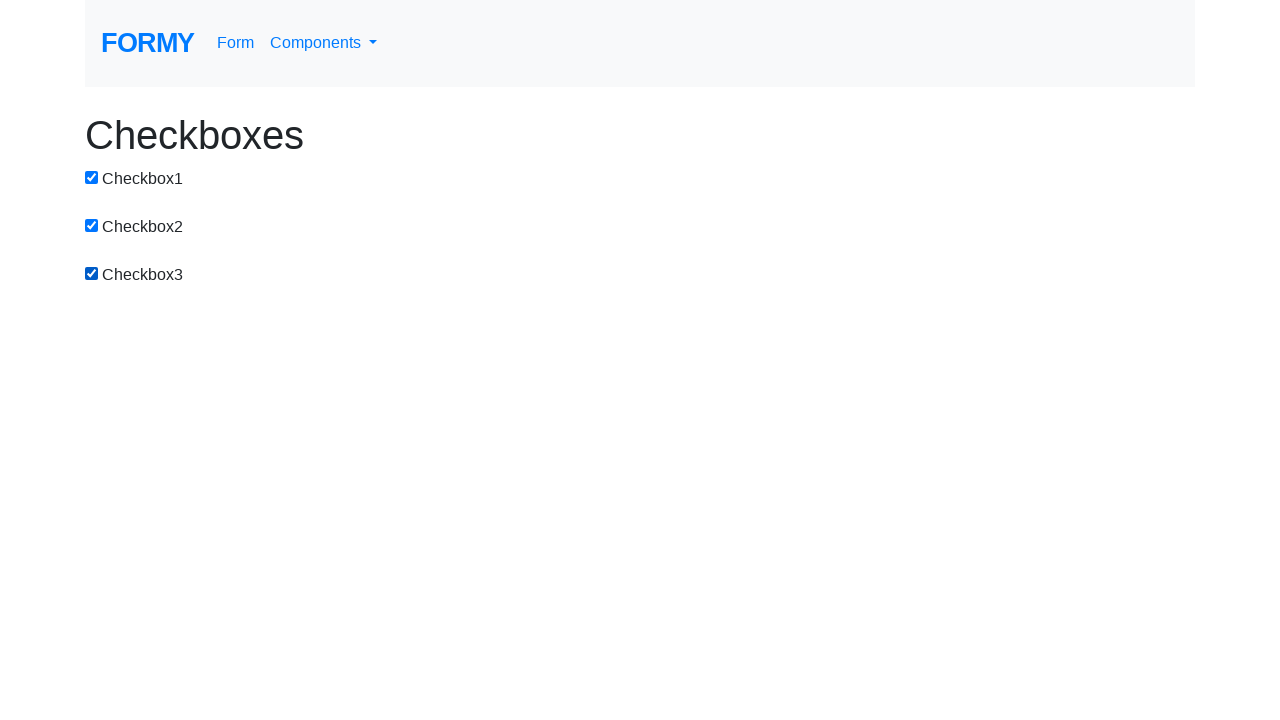